Validates that the username input field and login button on the OrangeHRM login page are visible, enabled, and have expected attributes/text.

Starting URL: https://opensource-demo.orangehrmlive.com/web/index.php/auth/login

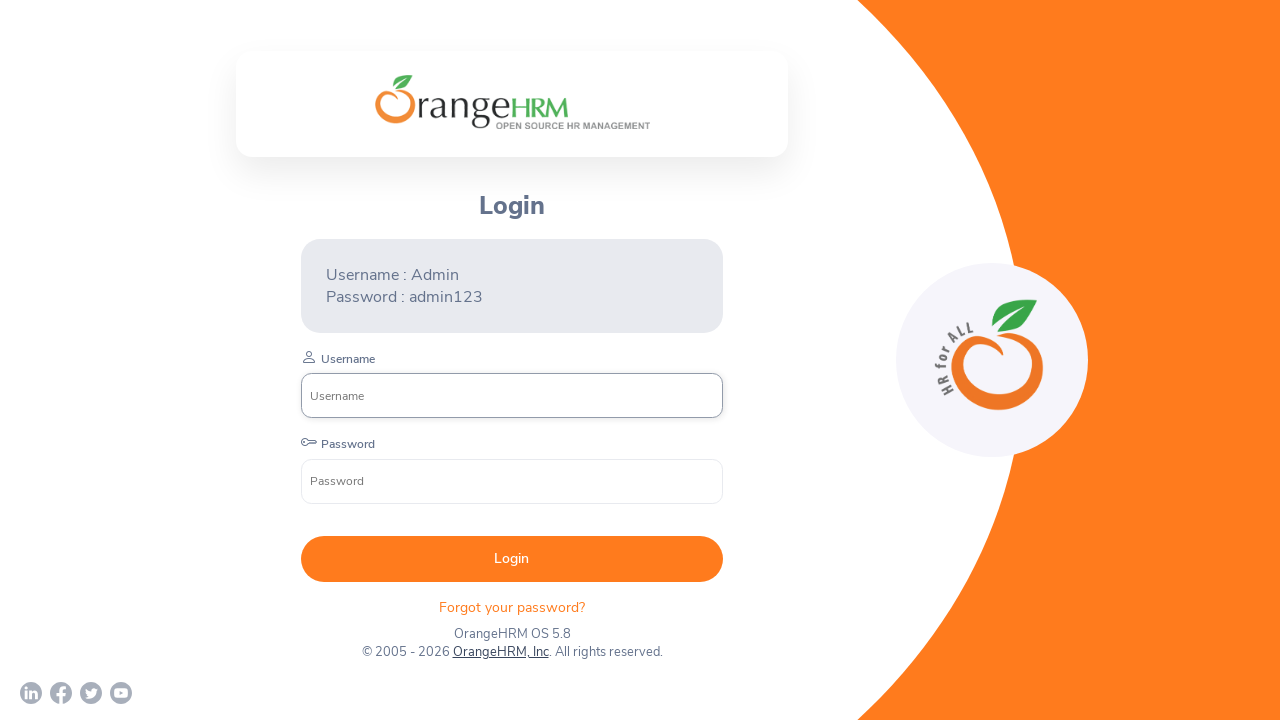

Waited for username input field to load on OrangeHRM login page
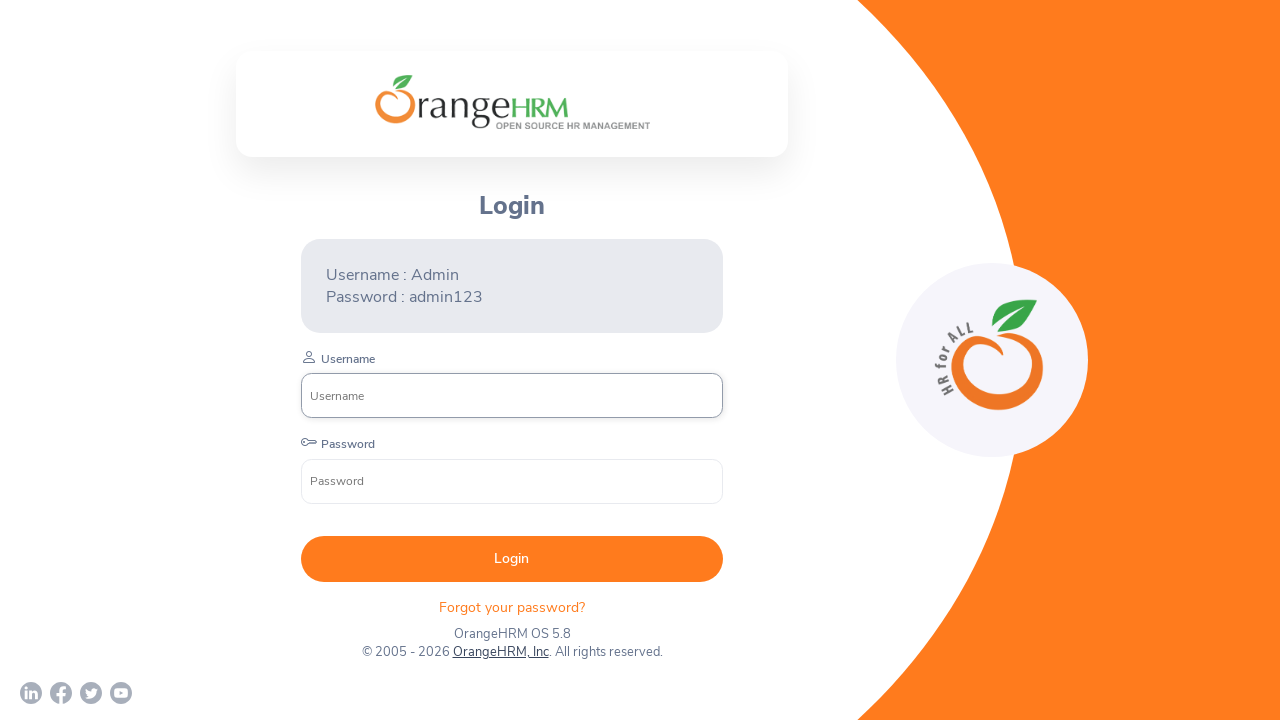

Located username input field element
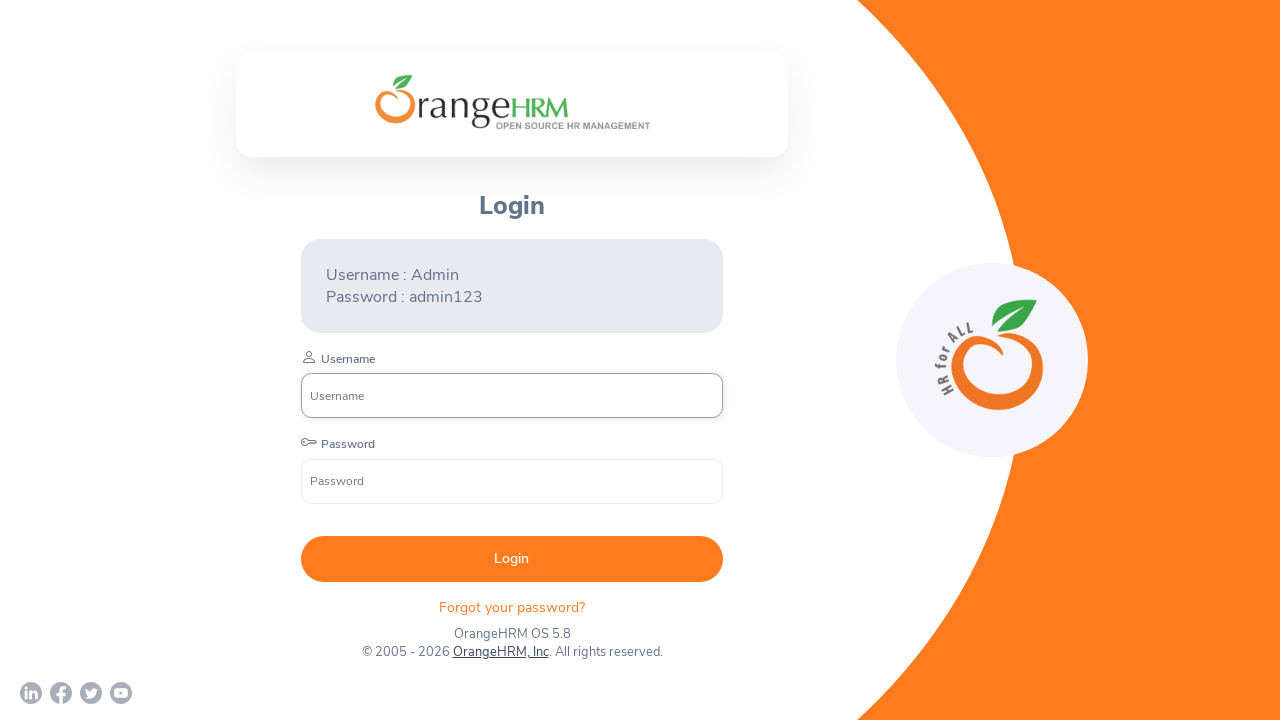

Verified username input field is visible
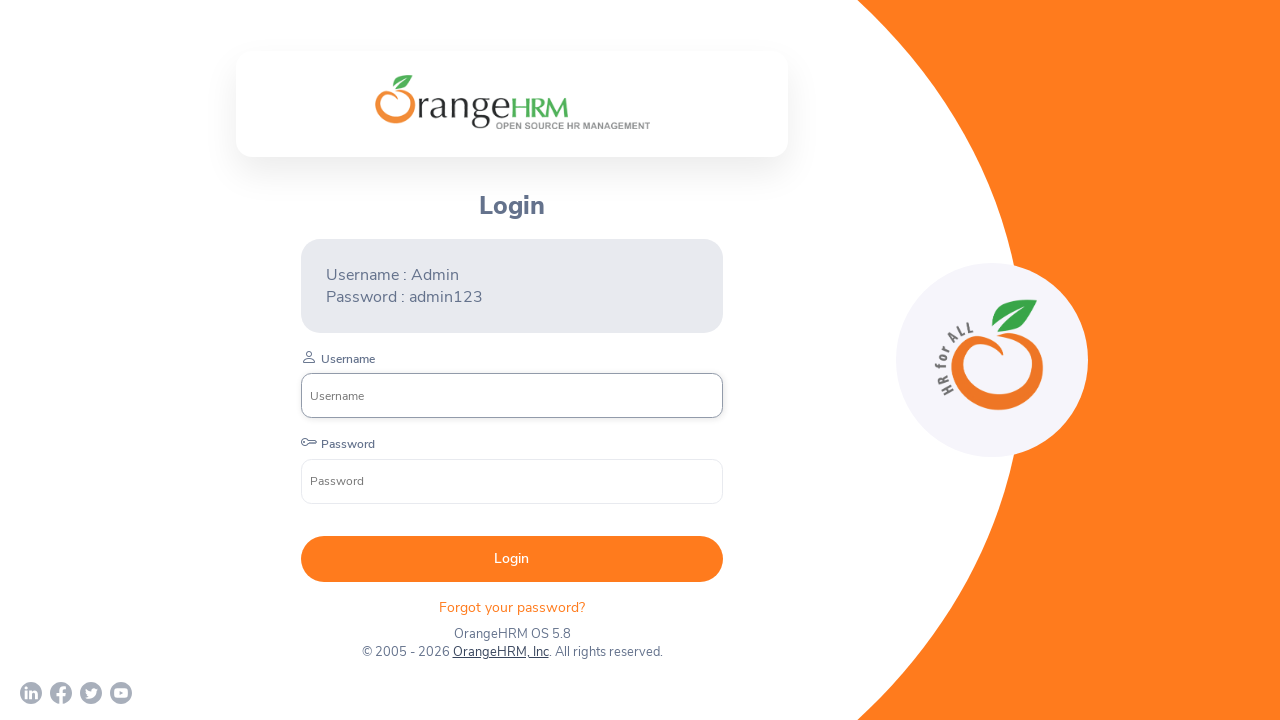

Verified username input field is enabled
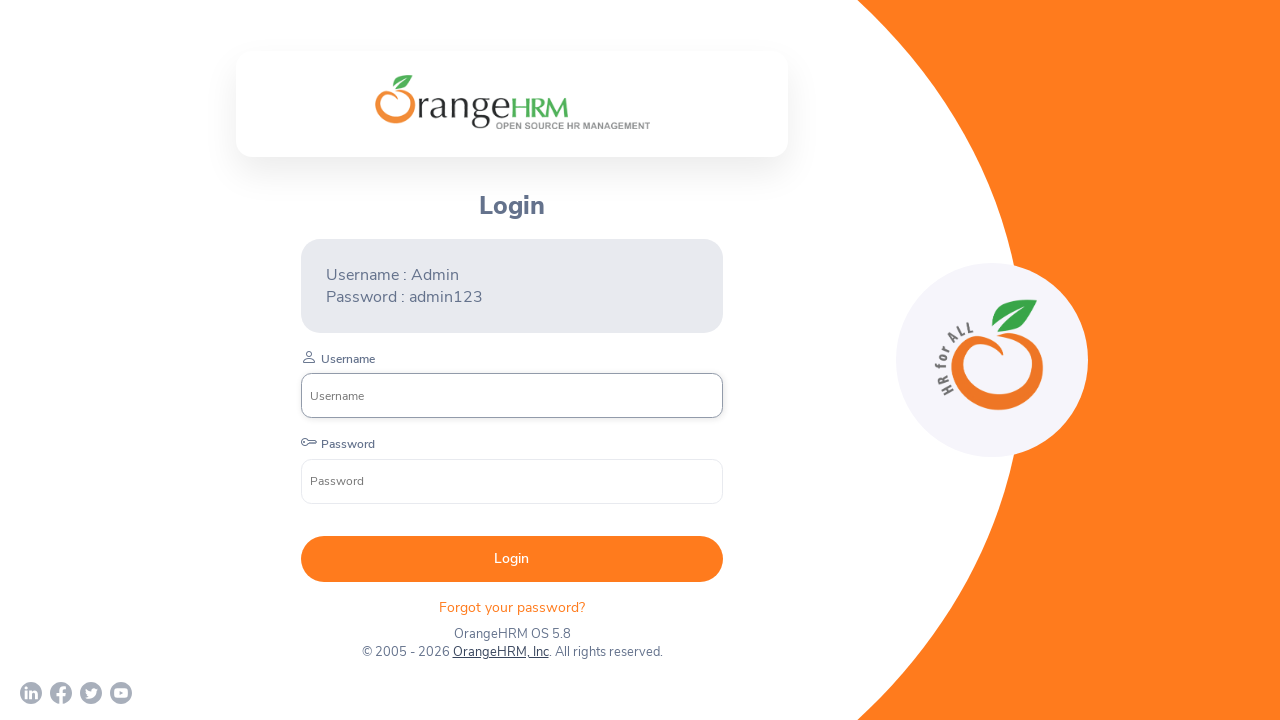

Retrieved username field placeholder attribute: 'Username'
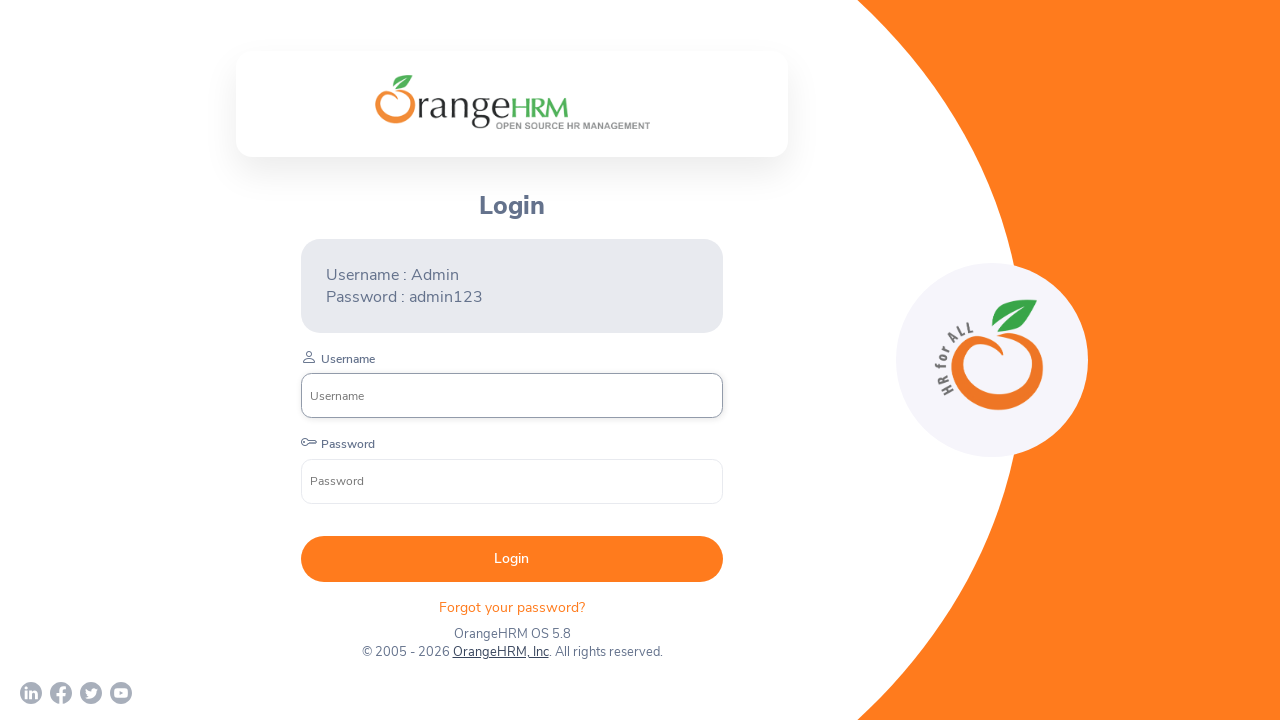

Located login button element
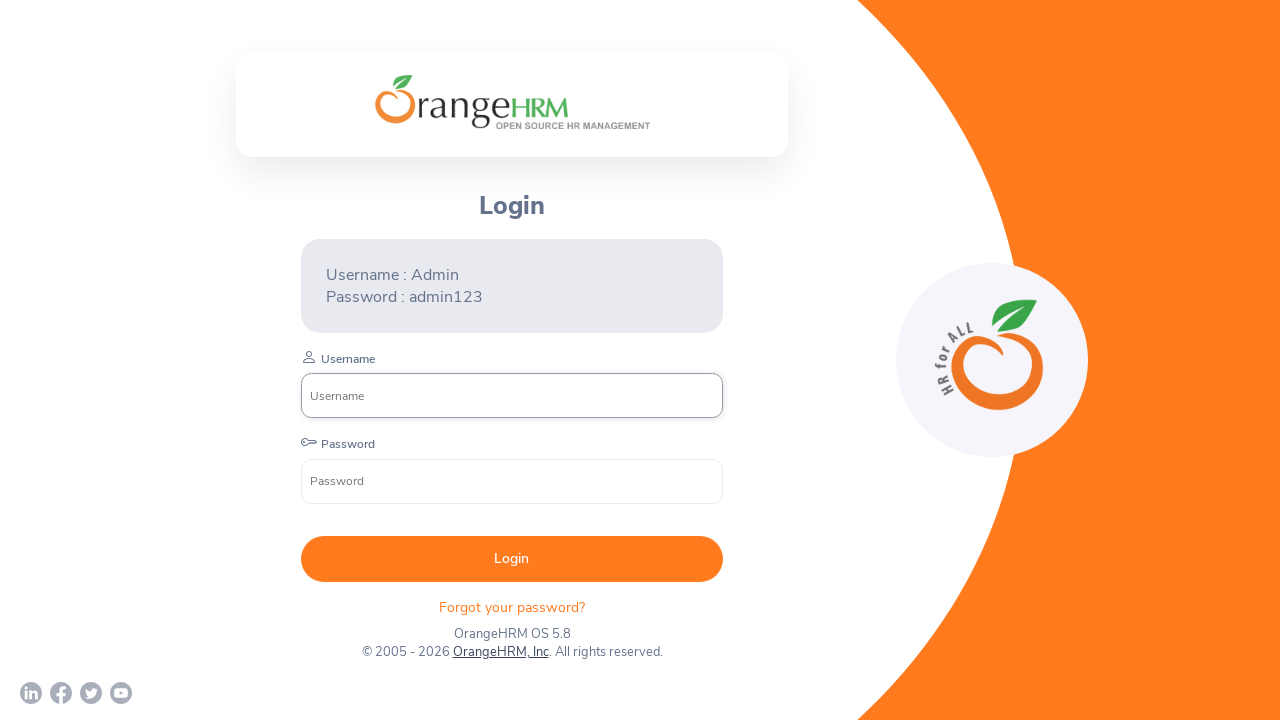

Verified login button is visible
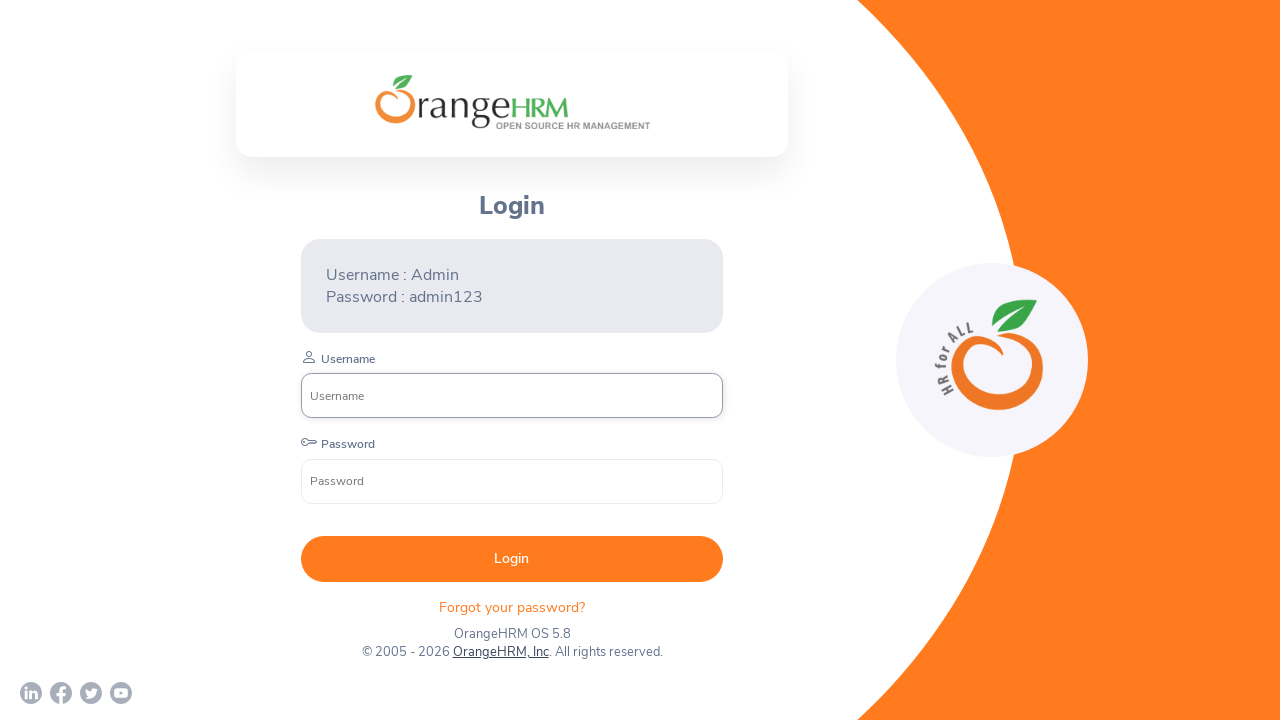

Verified login button is enabled
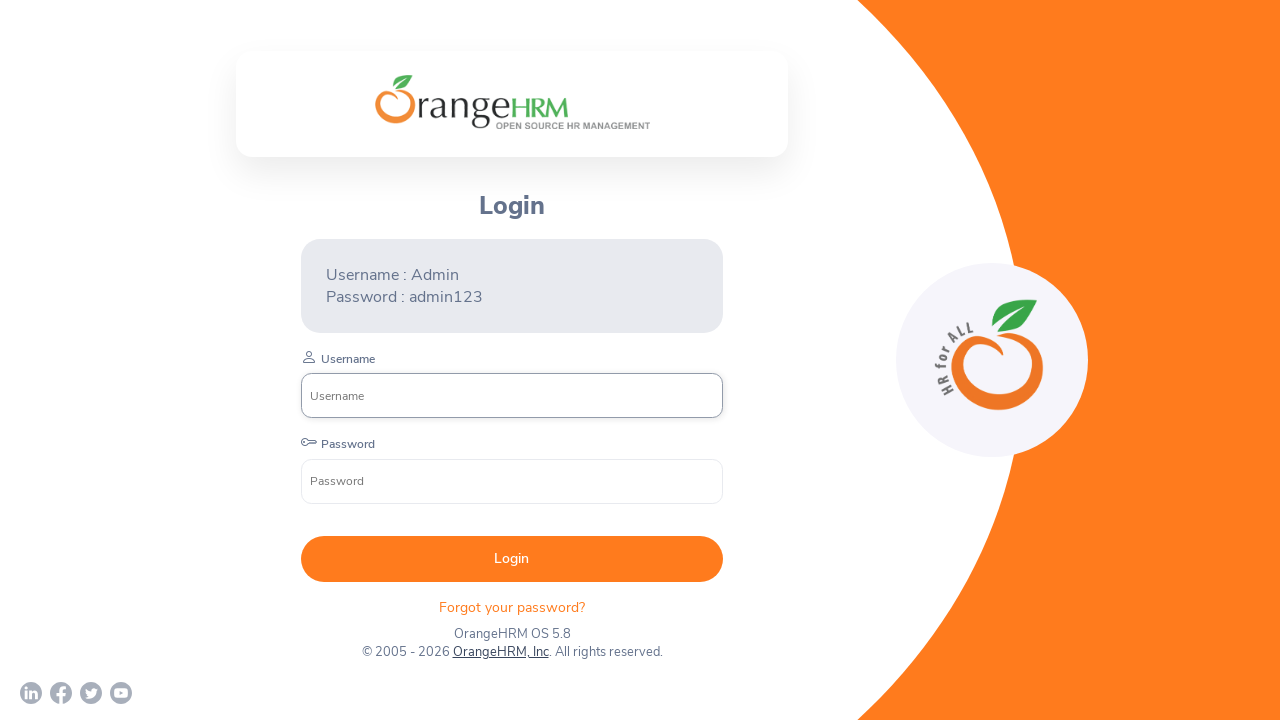

Retrieved login button text content: ' Login '
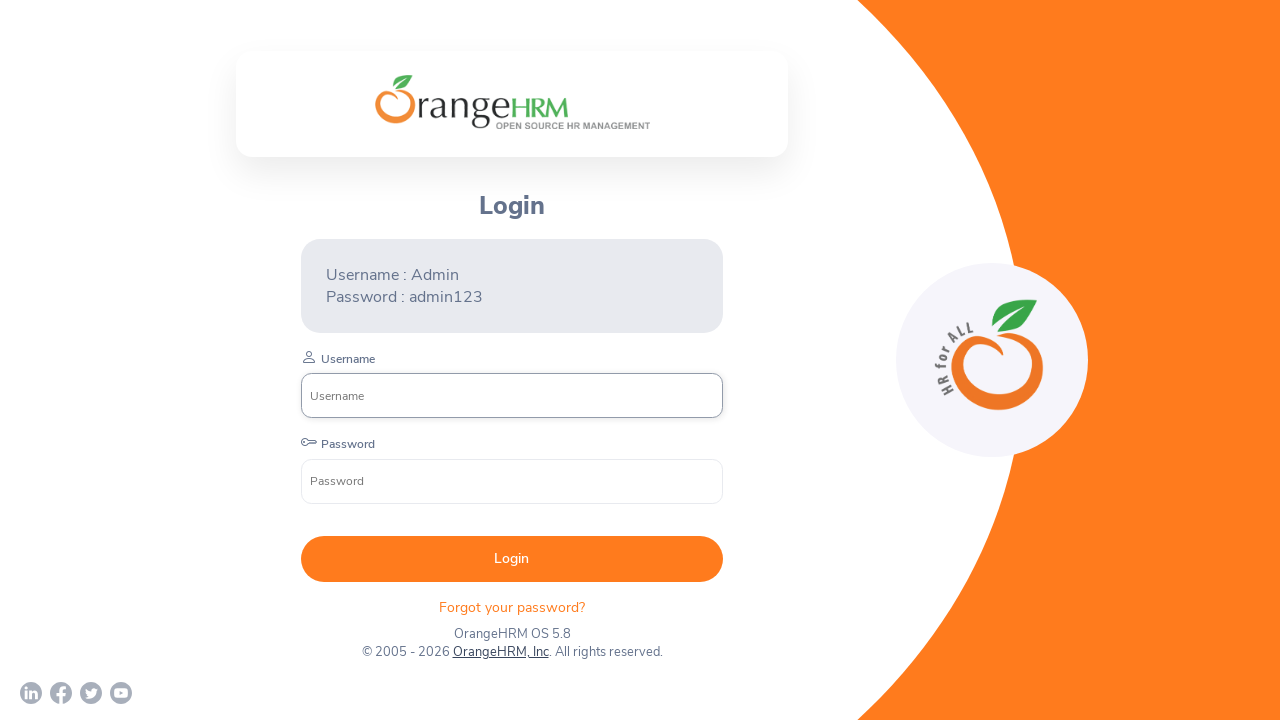

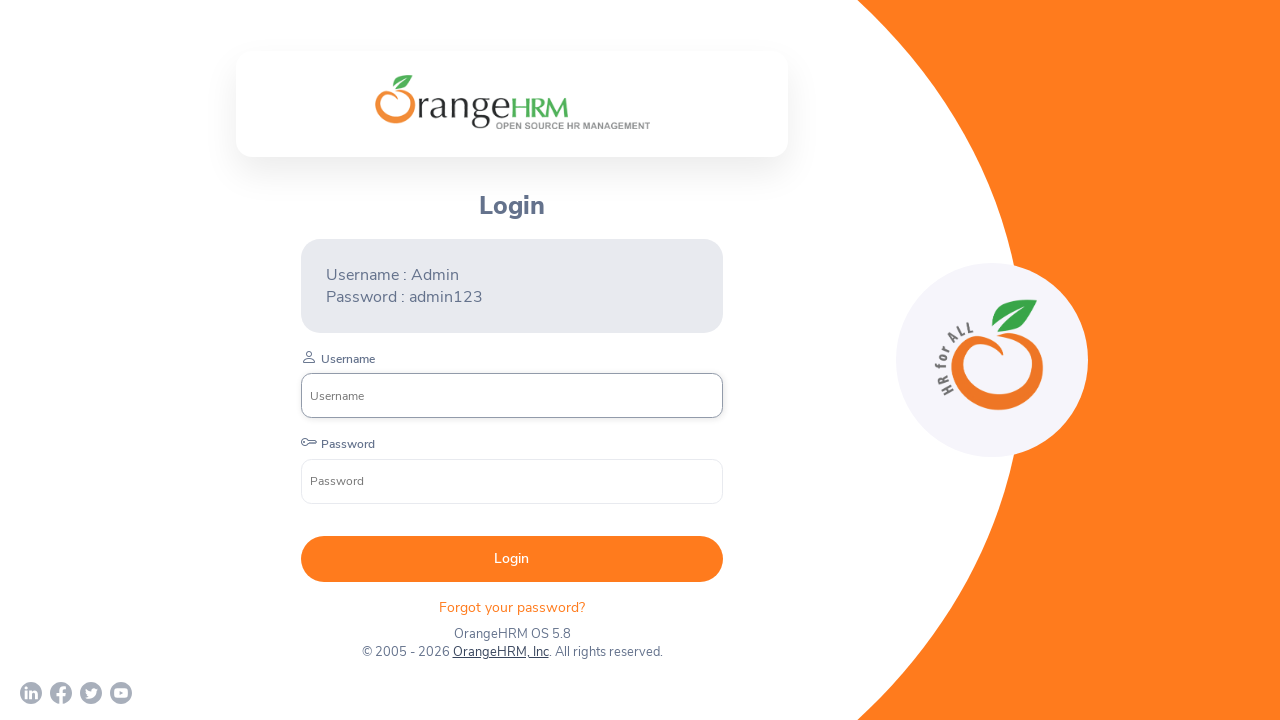